Tests triggering a new browser tab by clicking on the Apple link and verifying the popup opens to Apple's website

Starting URL: https://www.techglobal-training.com/frontend/multiple-windows

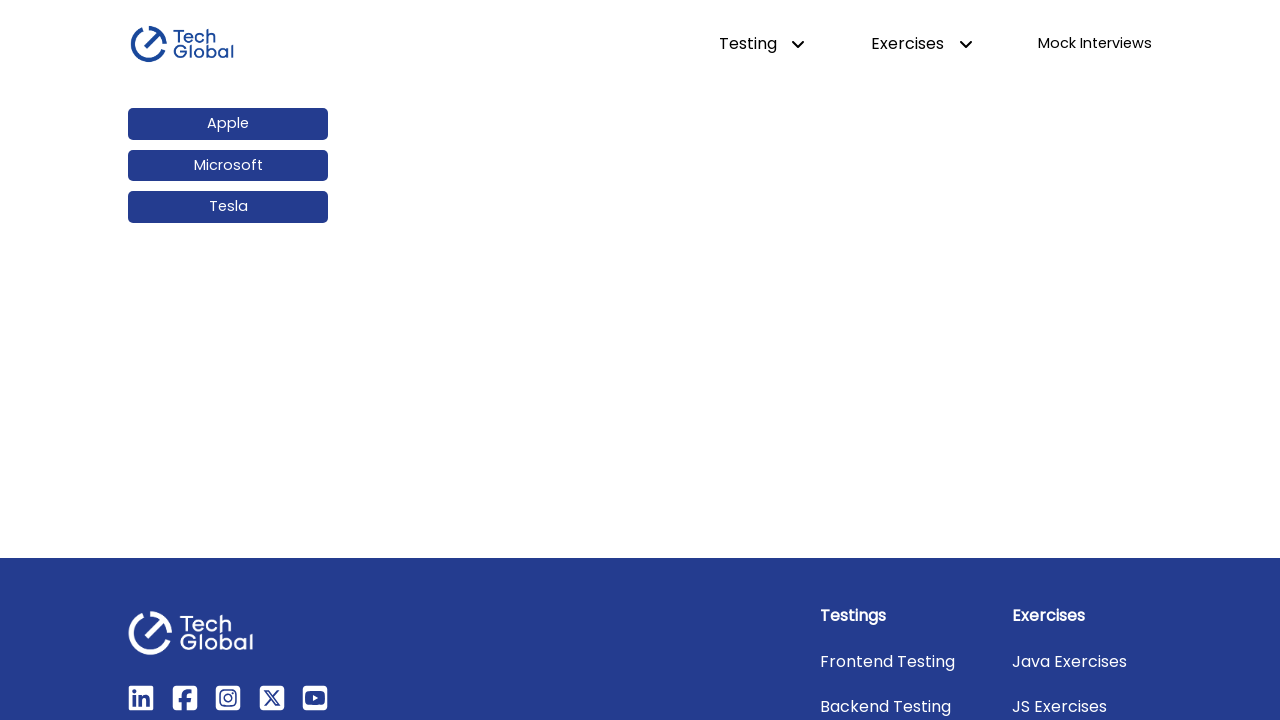

Clicked Apple link to trigger new tab at (228, 124) on internal:role=link[name="Apple"i]
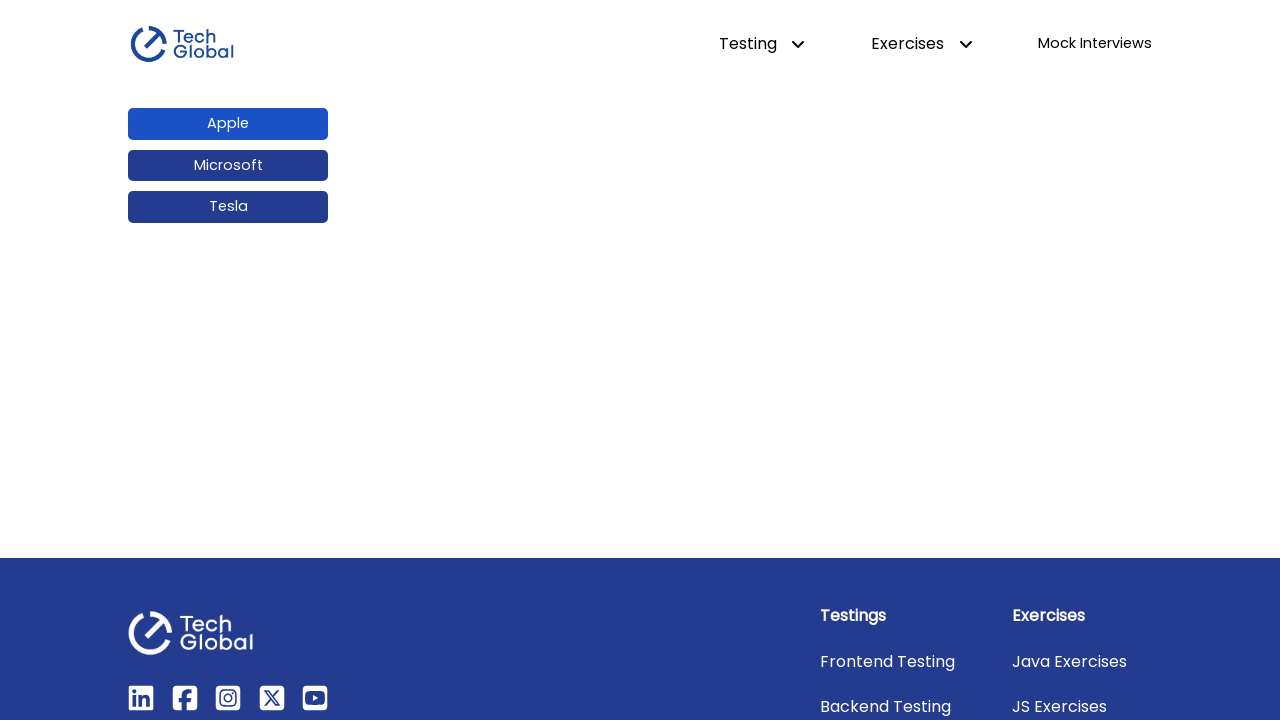

New tab opened and captured
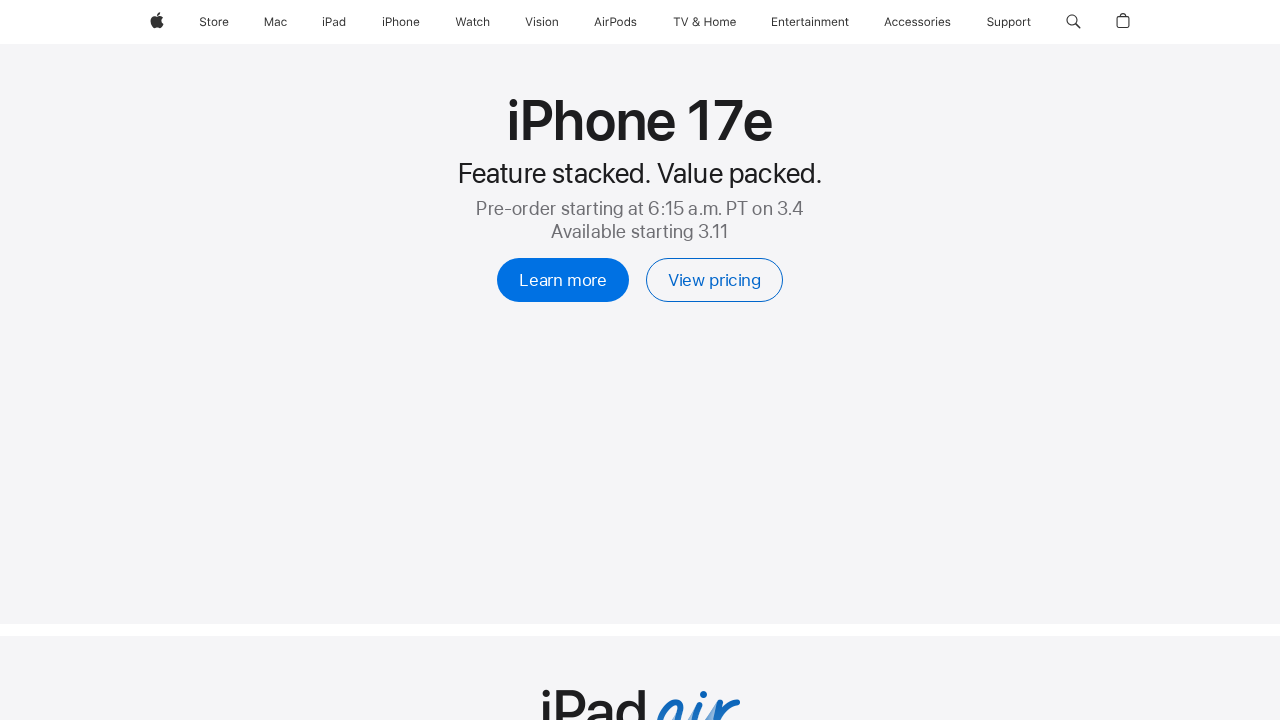

New page finished loading
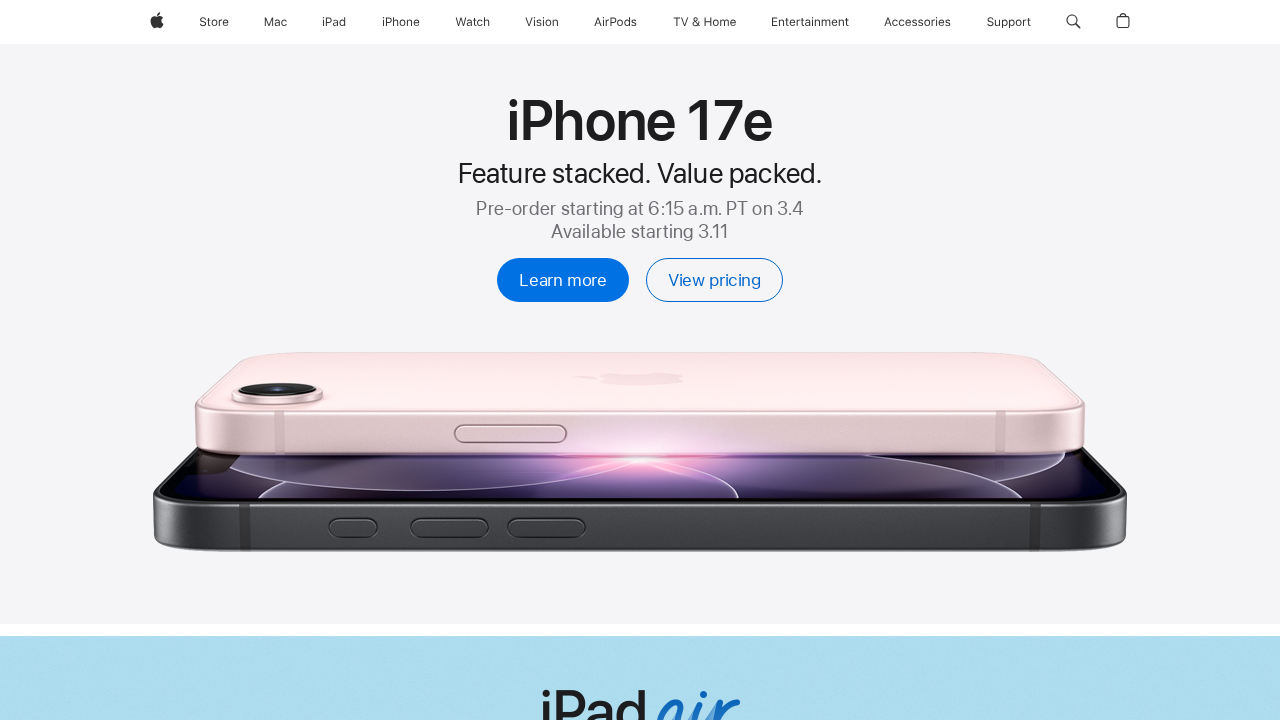

Verified that new page URL contains 'apple.com'
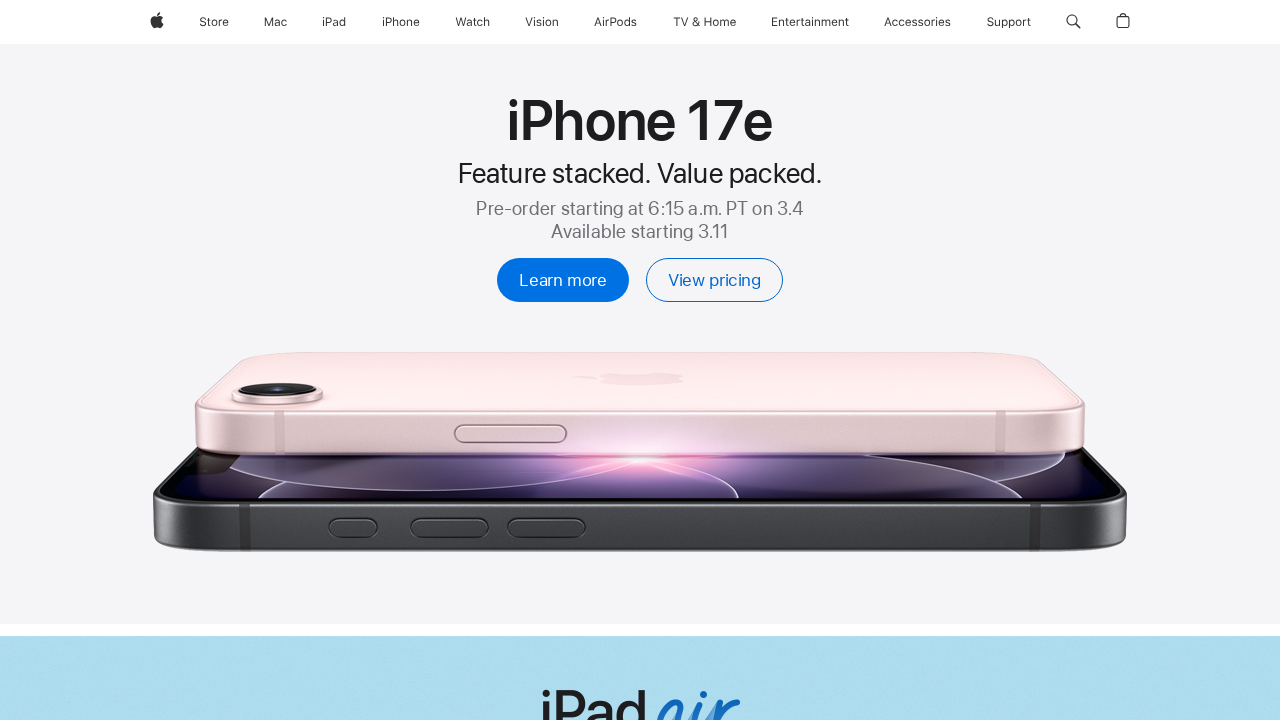

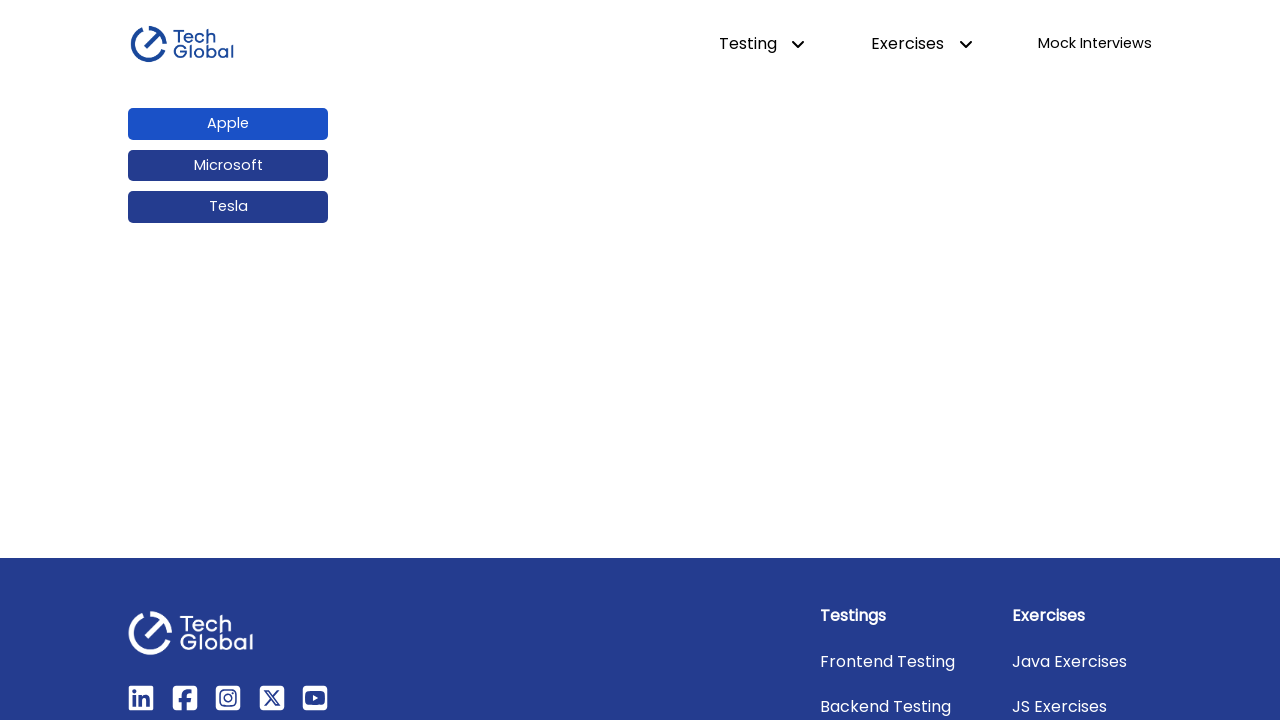